Tests file download functionality by clicking on a download link

Starting URL: http://the-internet.herokuapp.com/download

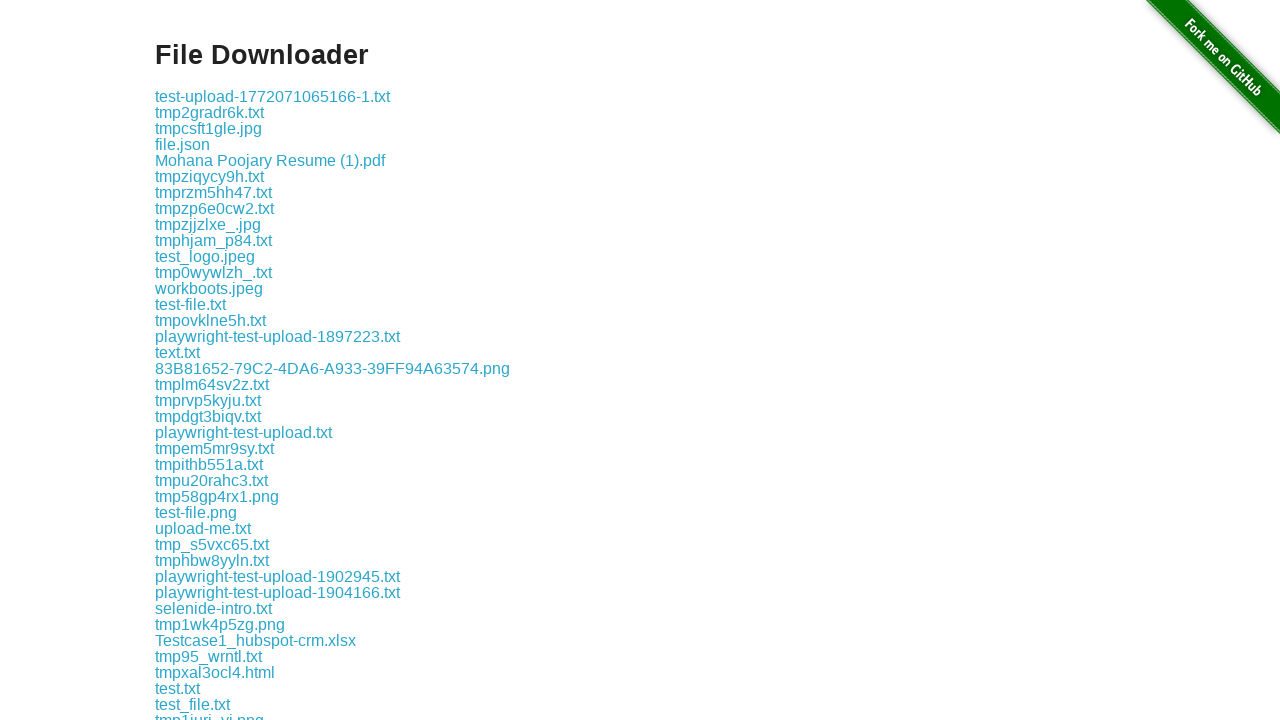

Clicked on logo.png download link at (221, 360) on text=logo.png
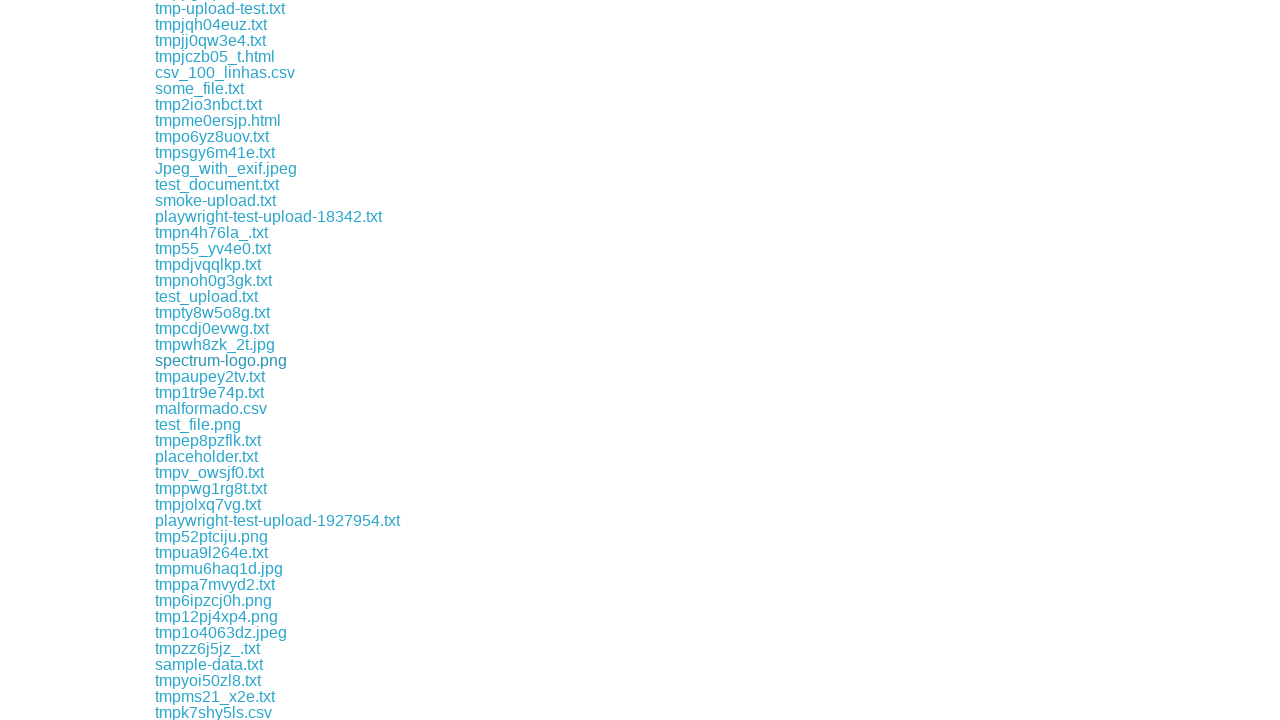

Download completed and download object retrieved
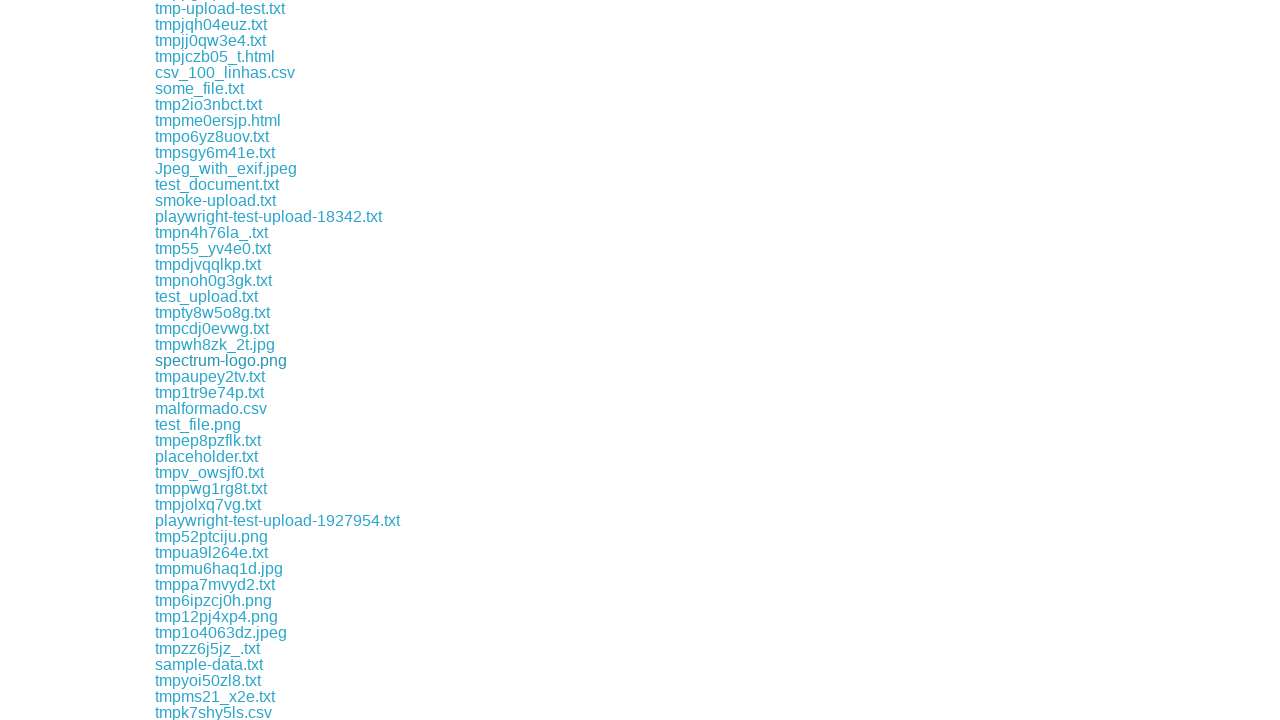

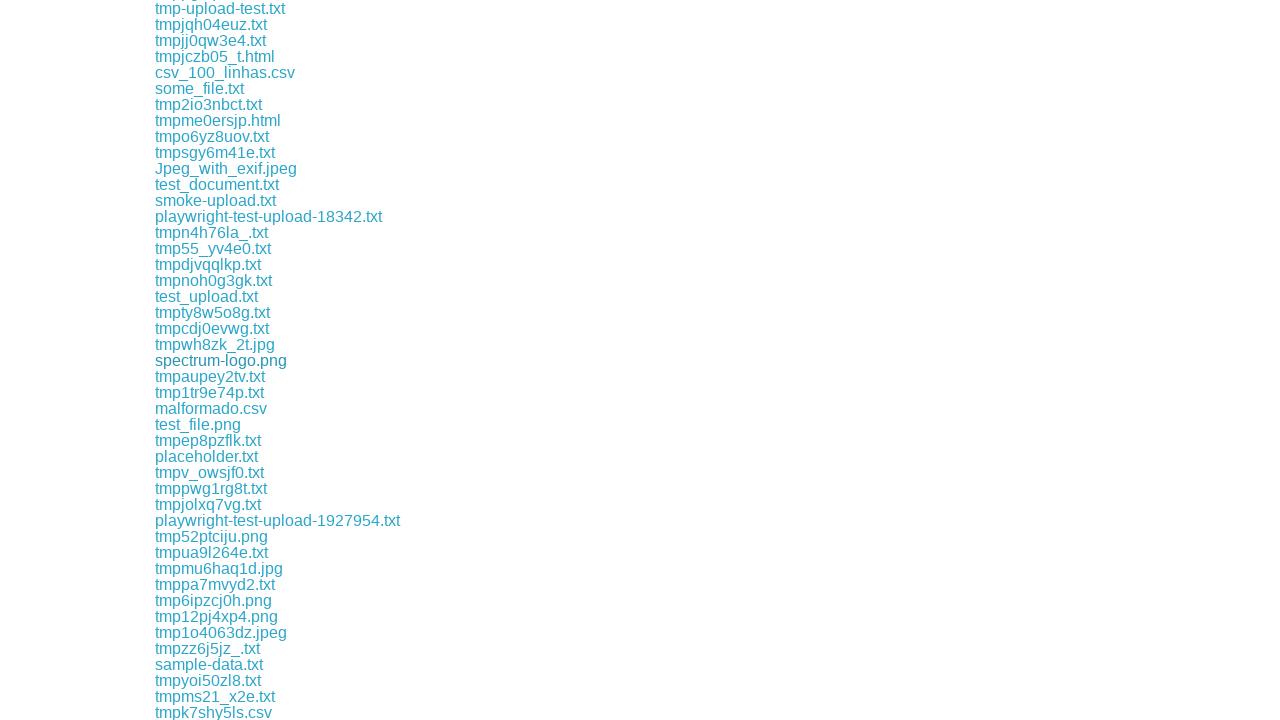